Tests multiple window handling by clicking a link that opens a new window, switching to it, and verifying the content

Starting URL: https://the-internet.herokuapp.com/windows

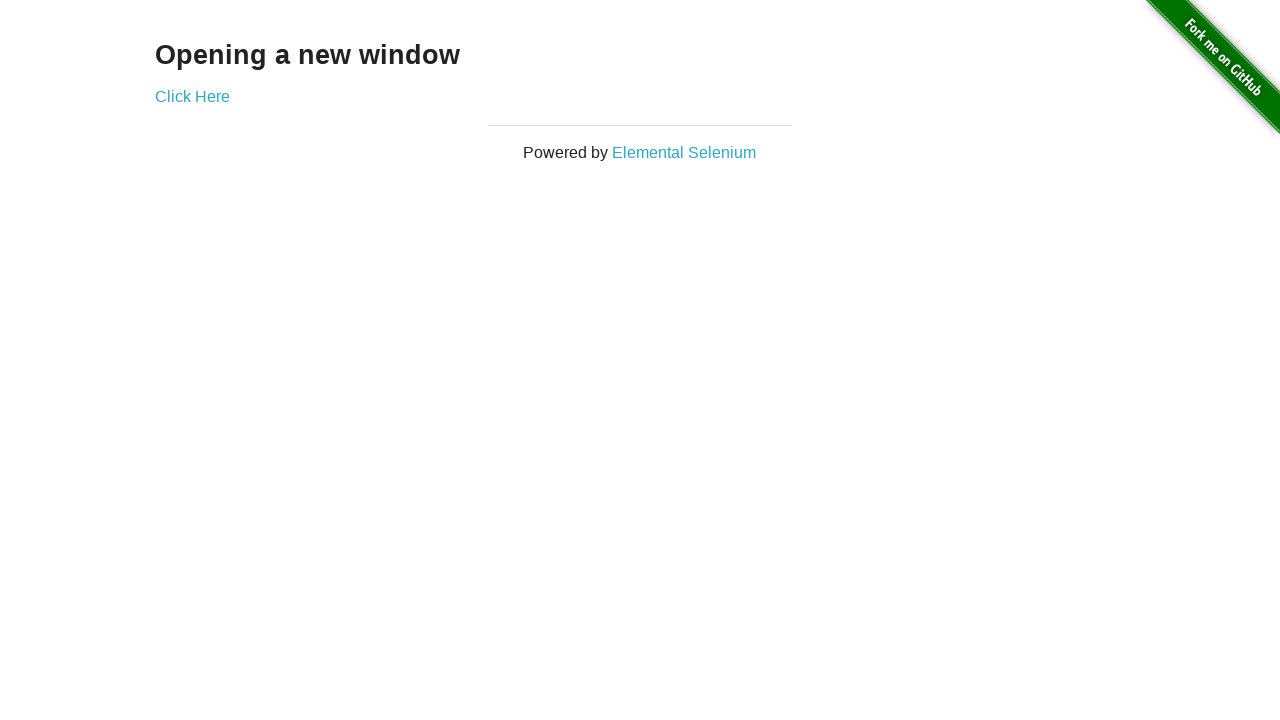

Clicked 'Click Here' link to open new window at (192, 96) on text='Click Here'
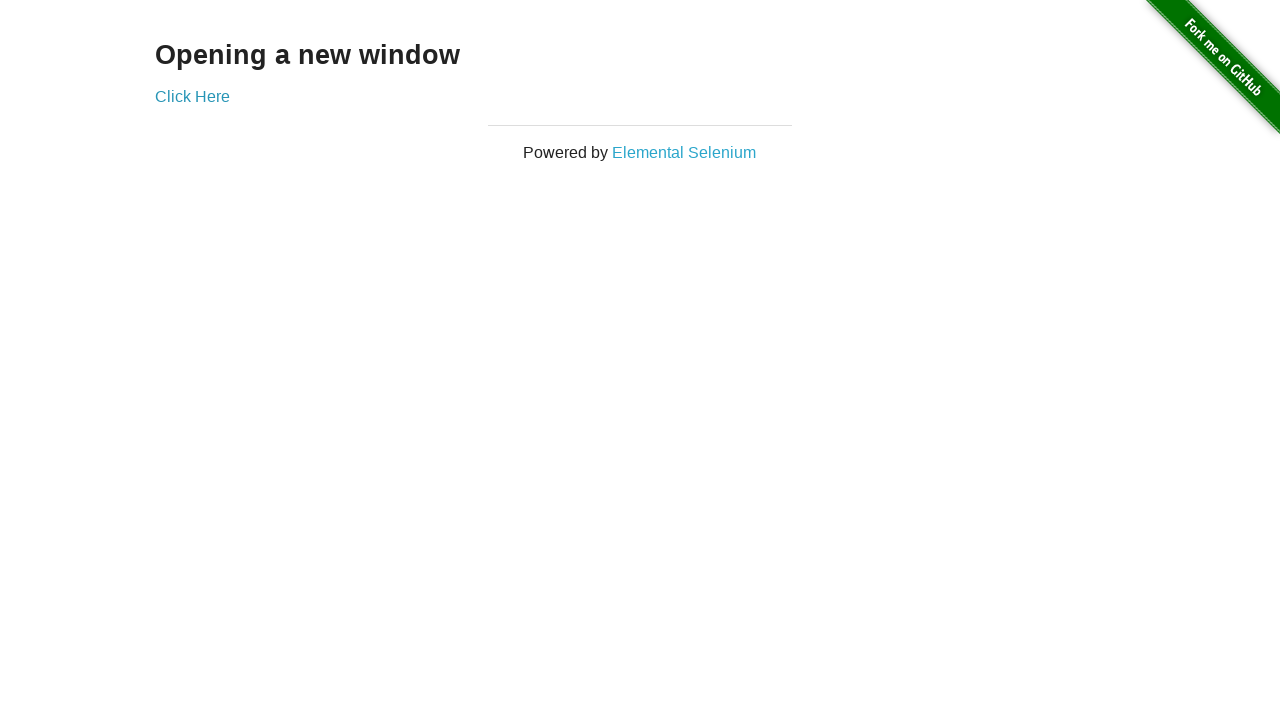

New window page object obtained
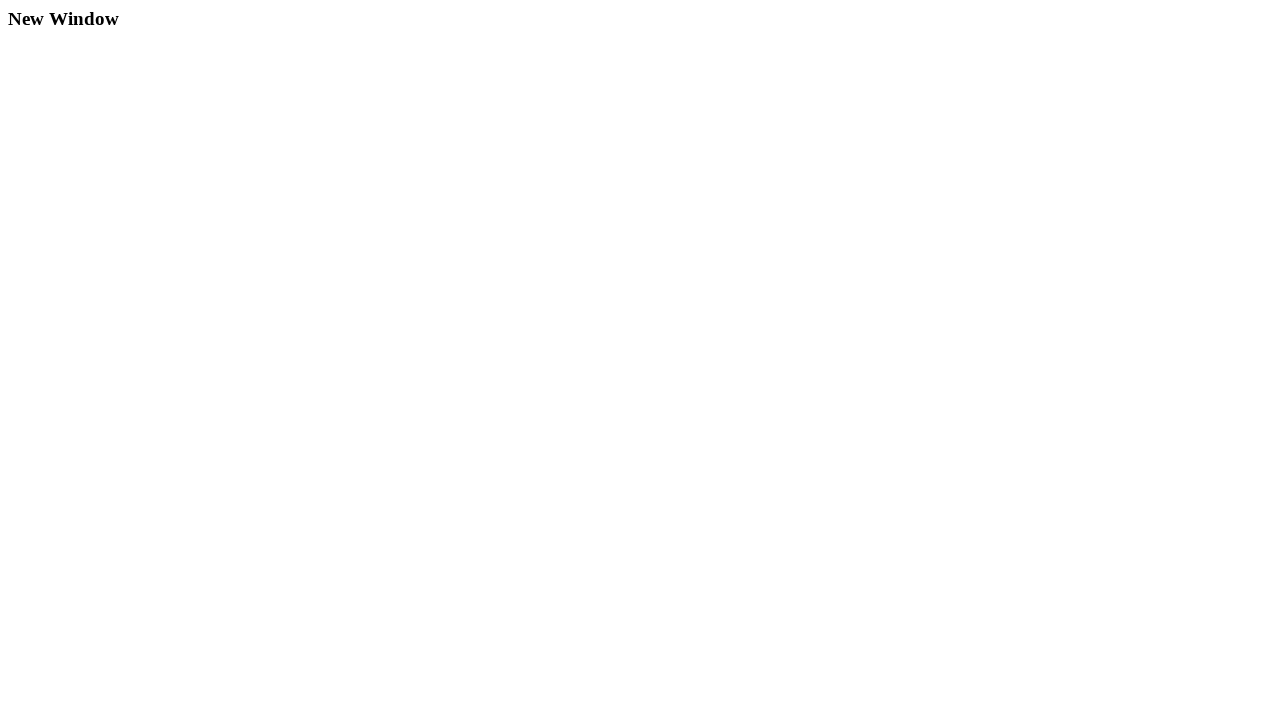

New window loaded completely
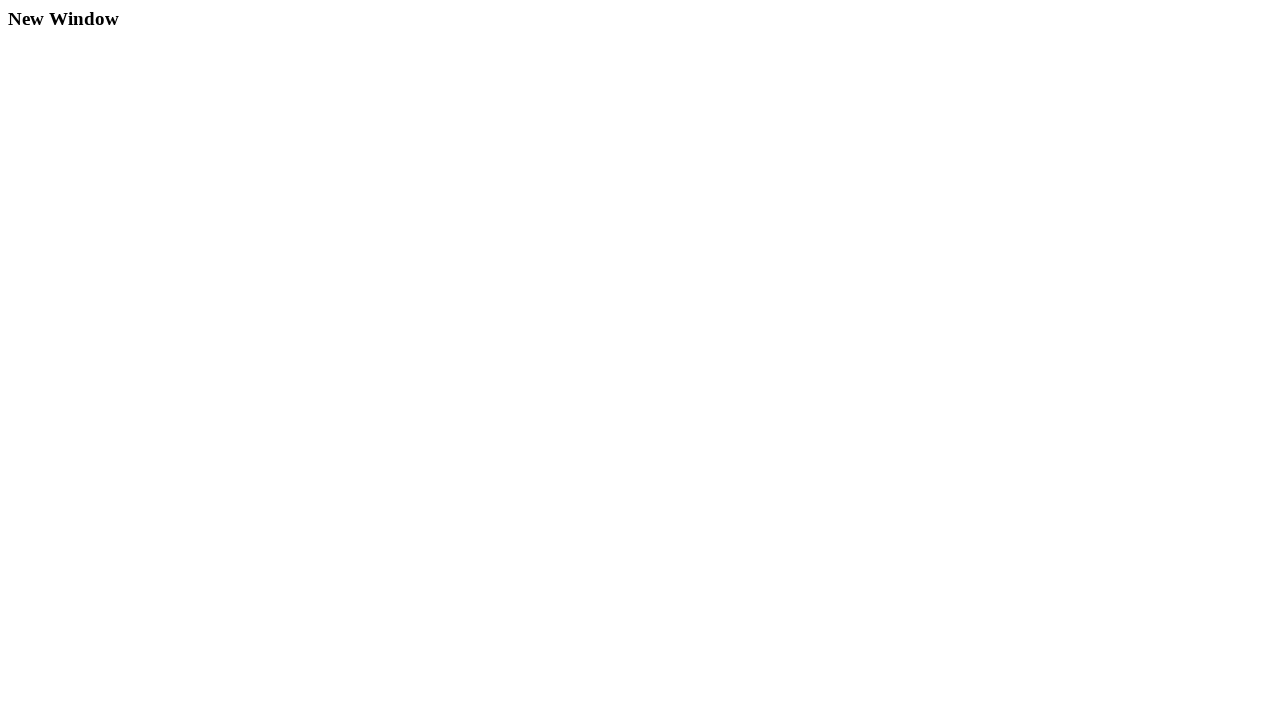

Retrieved header text from new window
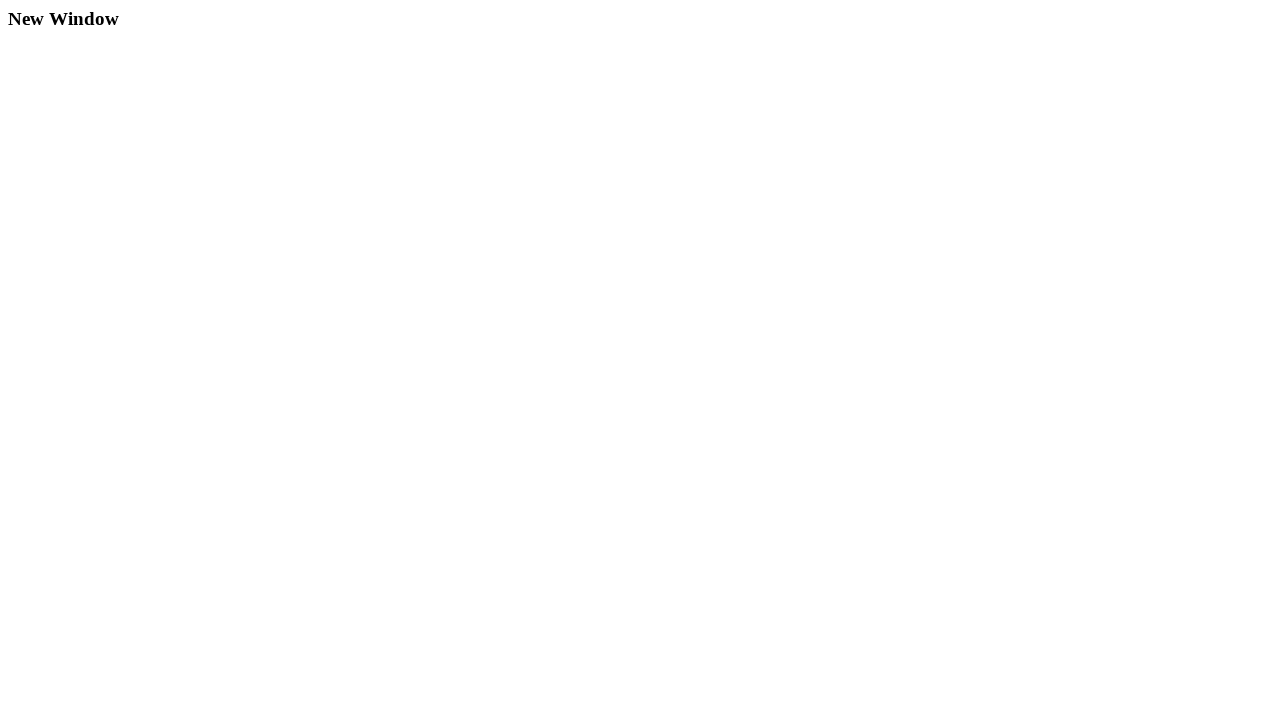

Verified new window header contains 'New Window'
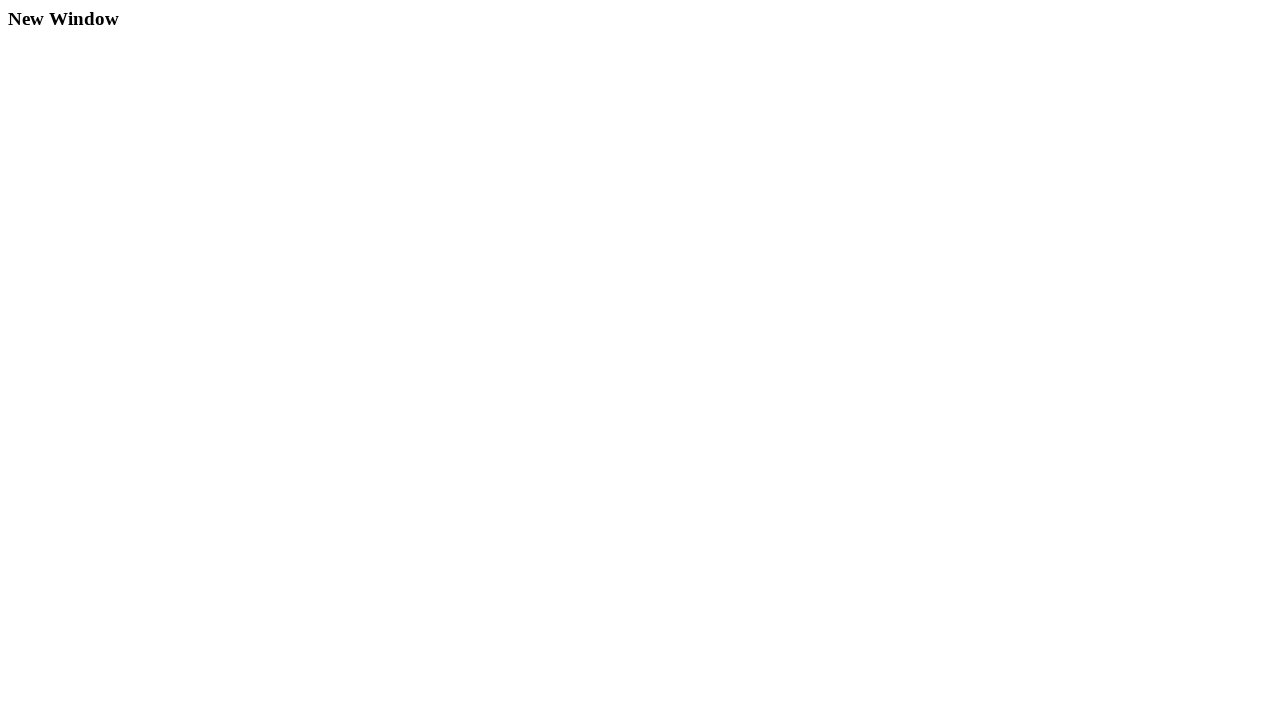

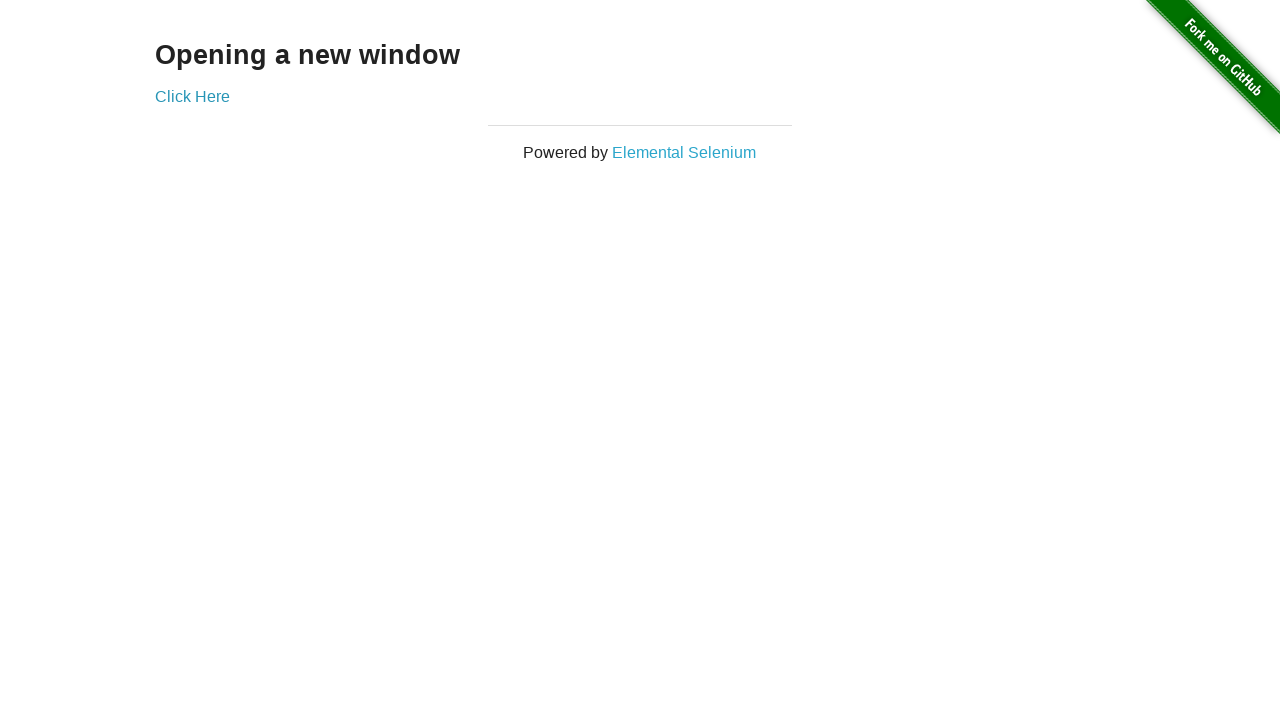